Tests the Add/Remove Elements functionality by clicking the link, adding two elements, then removing them

Starting URL: http://the-internet.herokuapp.com/

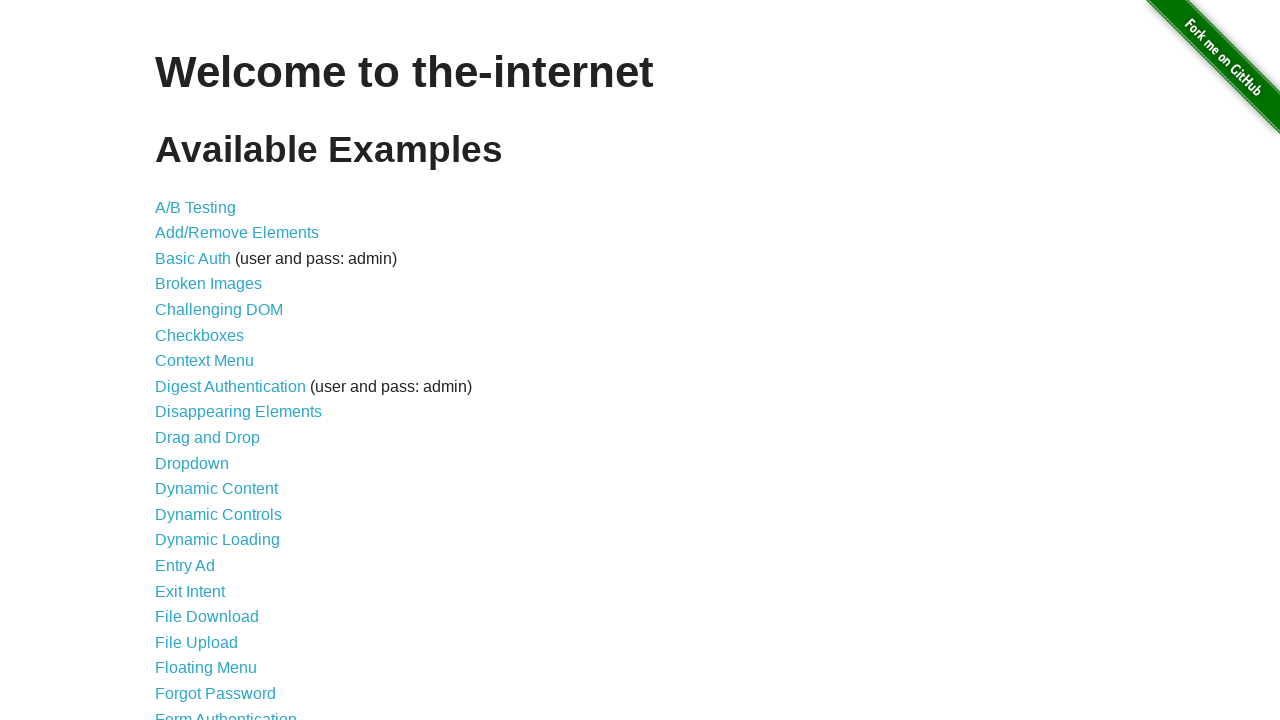

Clicked Add/Remove Elements link at (237, 233) on a[href='/add_remove_elements/']
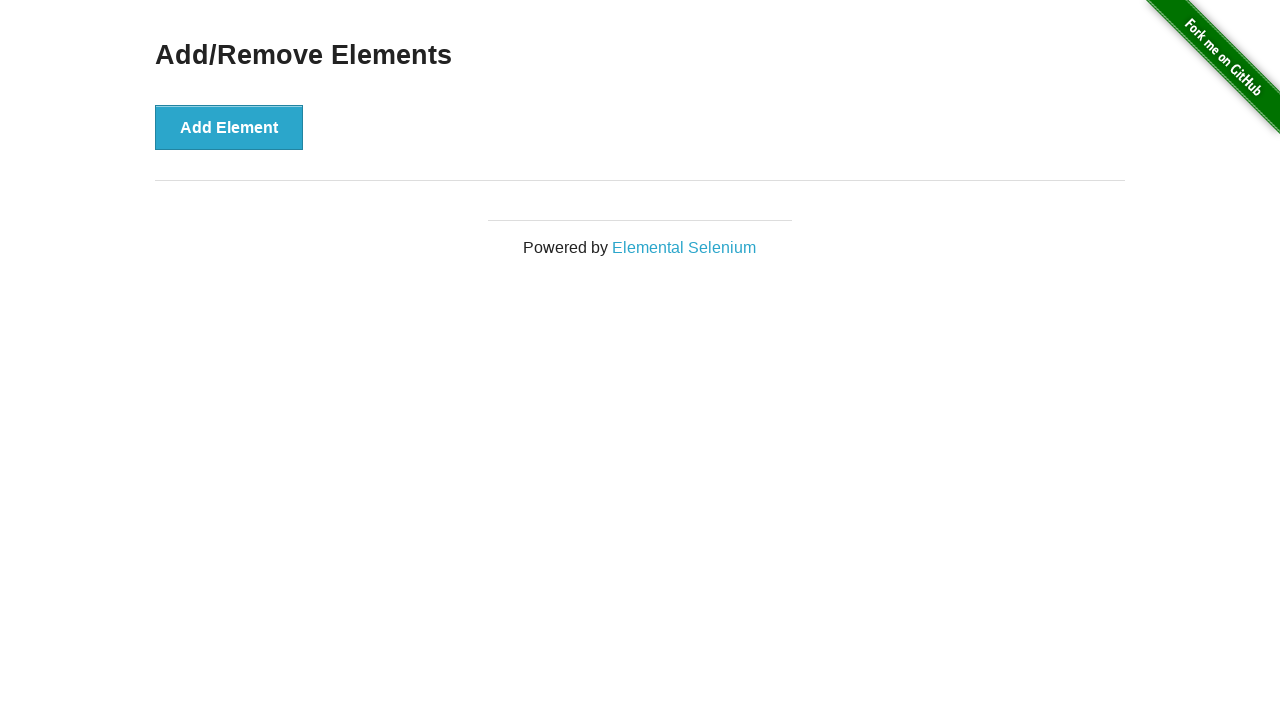

Waited for h3 header to load
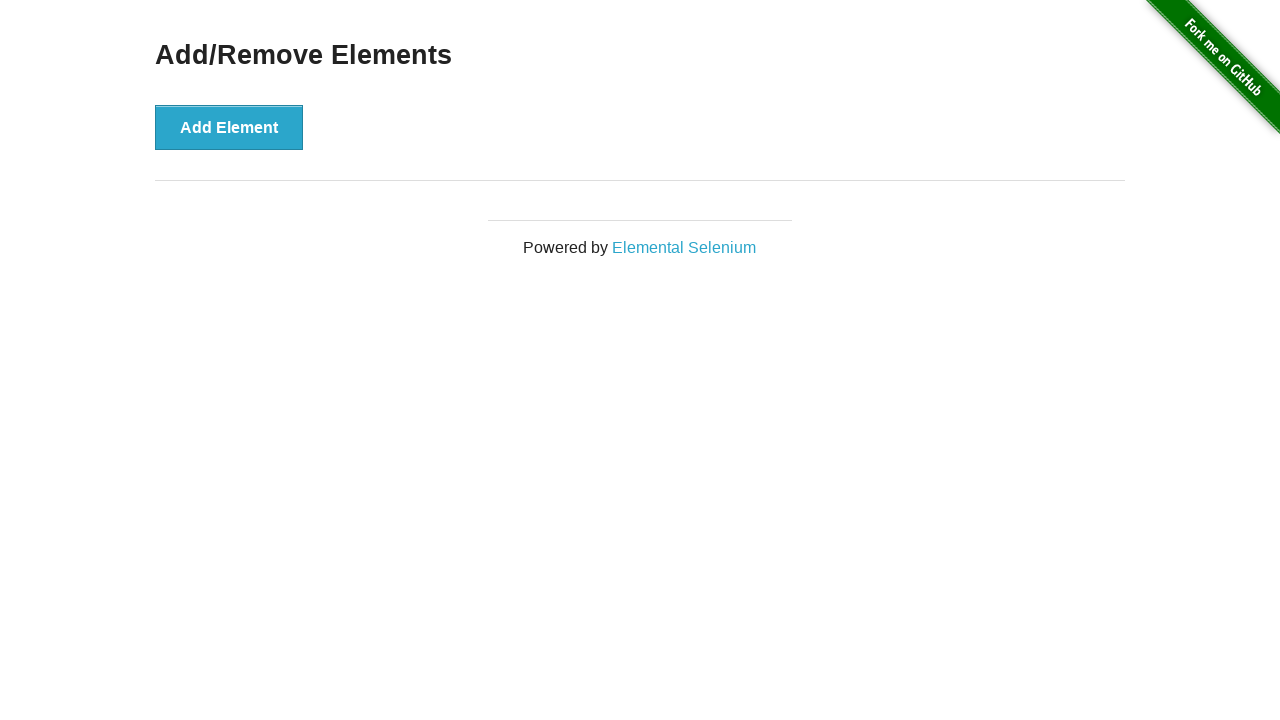

Verified header text is 'Add/Remove Elements'
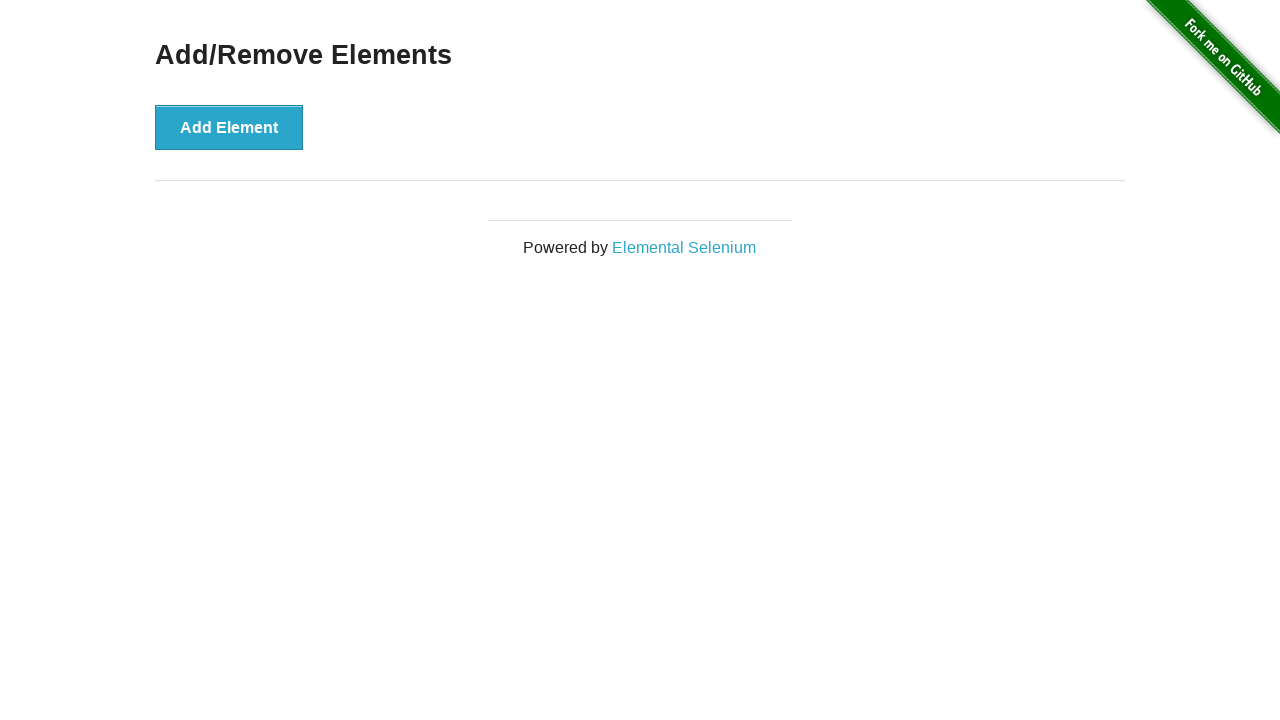

Clicked add element button (first element) at (229, 127) on button[onclick='addElement()']
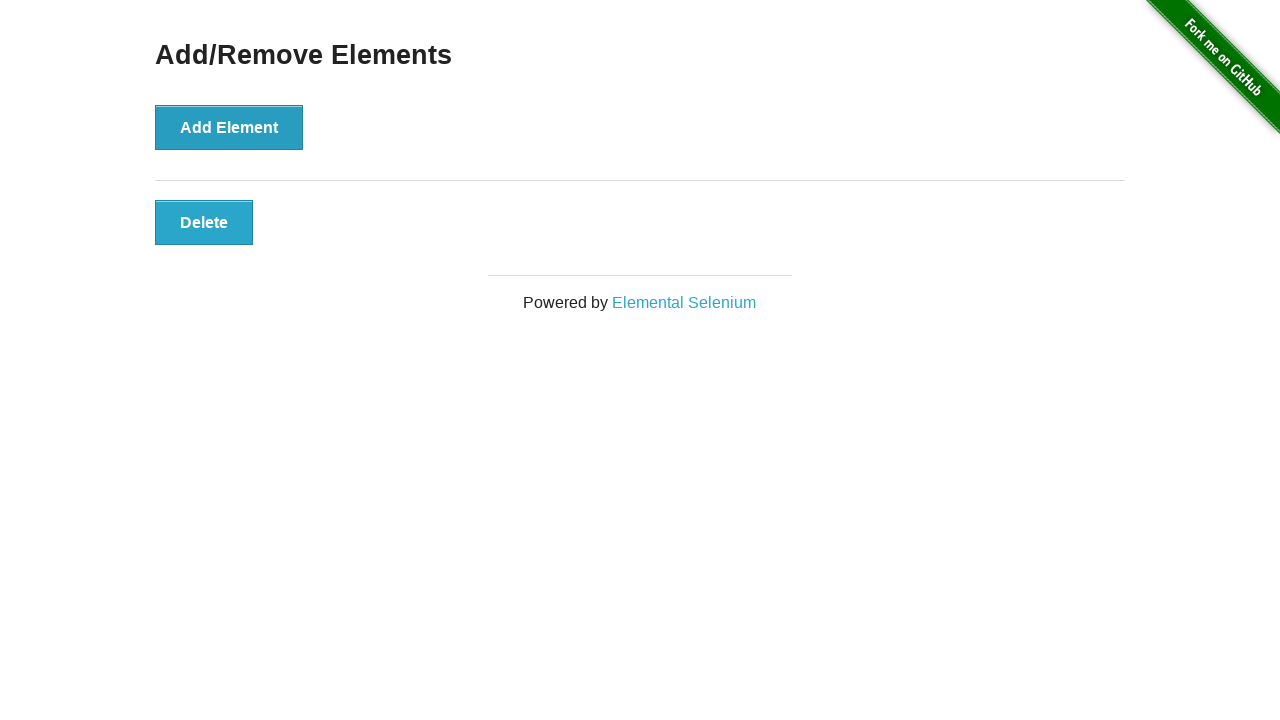

Clicked add element button (second element) at (229, 127) on button[onclick='addElement()']
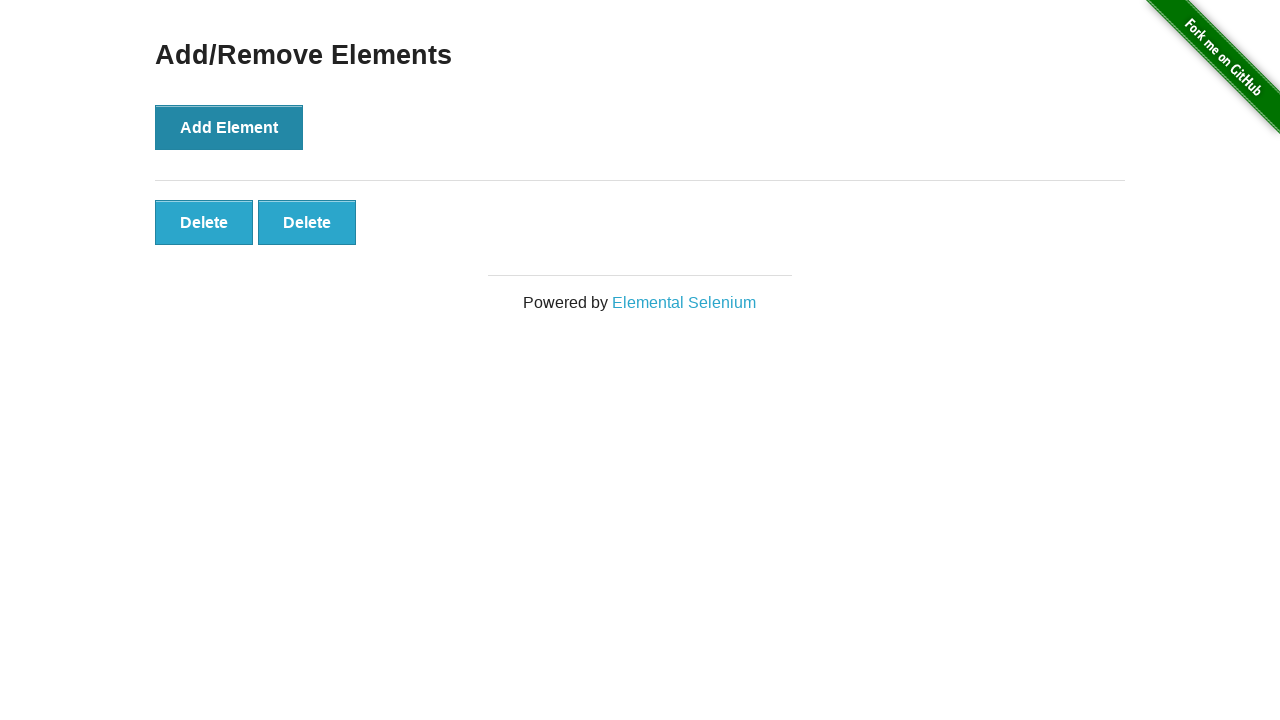

Clicked delete button for first added element at (204, 222) on .added-manually >> nth=0
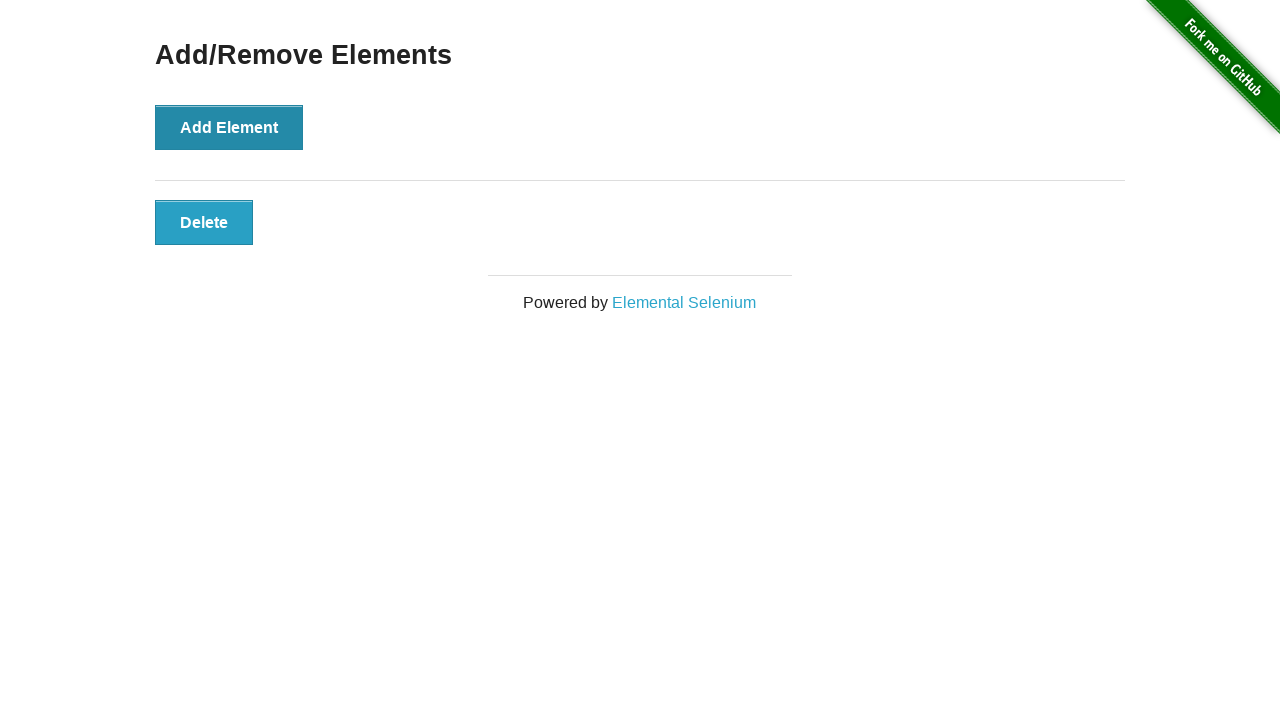

Clicked delete button for second added element at (204, 222) on .added-manually >> nth=0
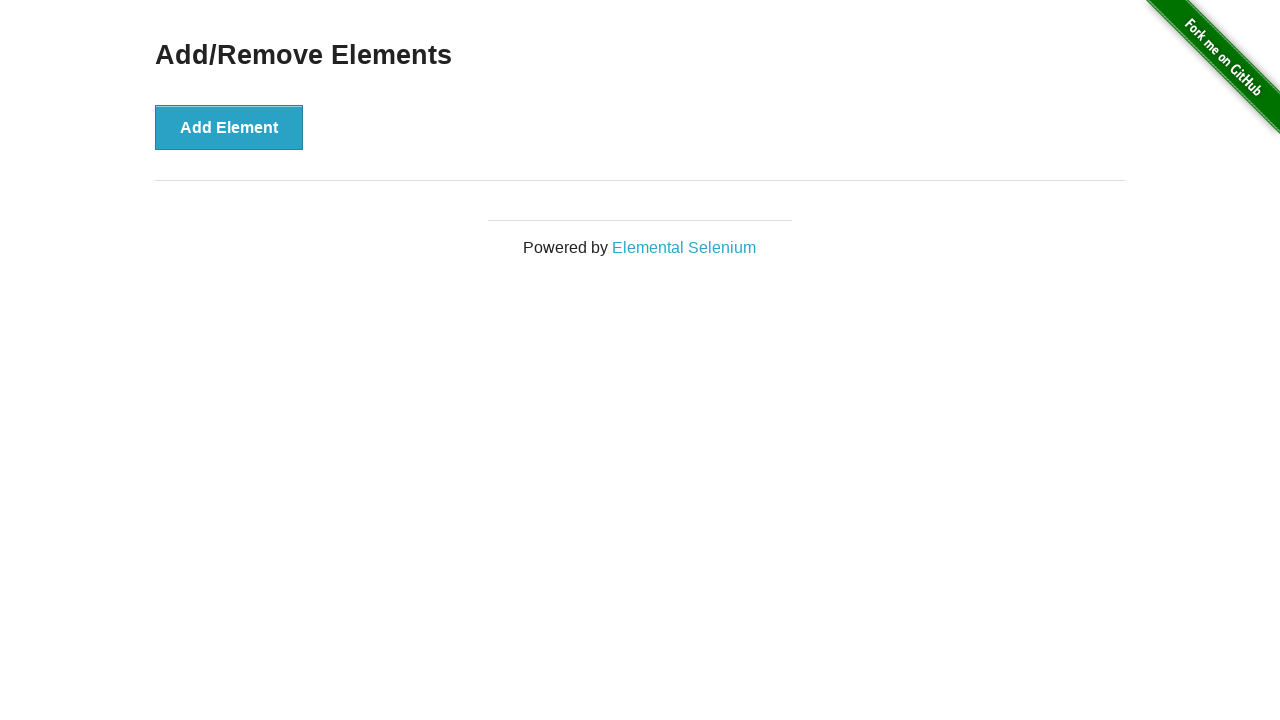

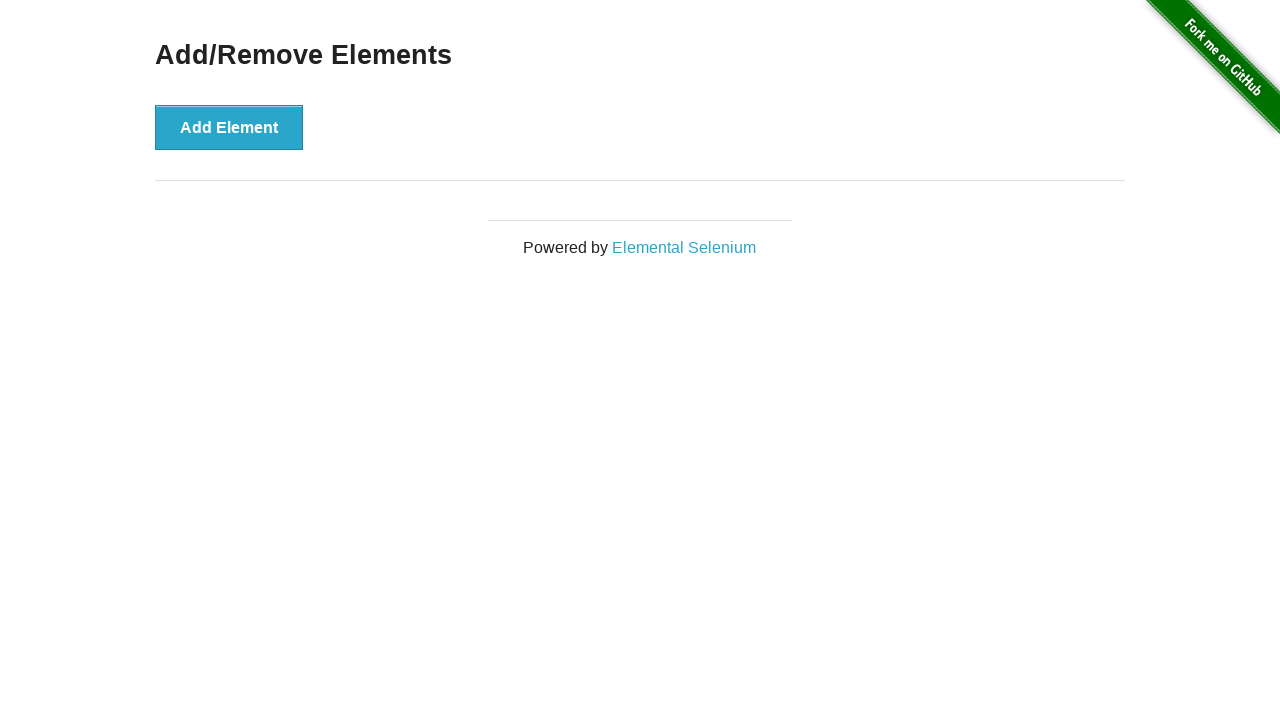